Tests radio button functionality by clicking on Yes and Impressive radio button options

Starting URL: https://demoqa.com/radio-button

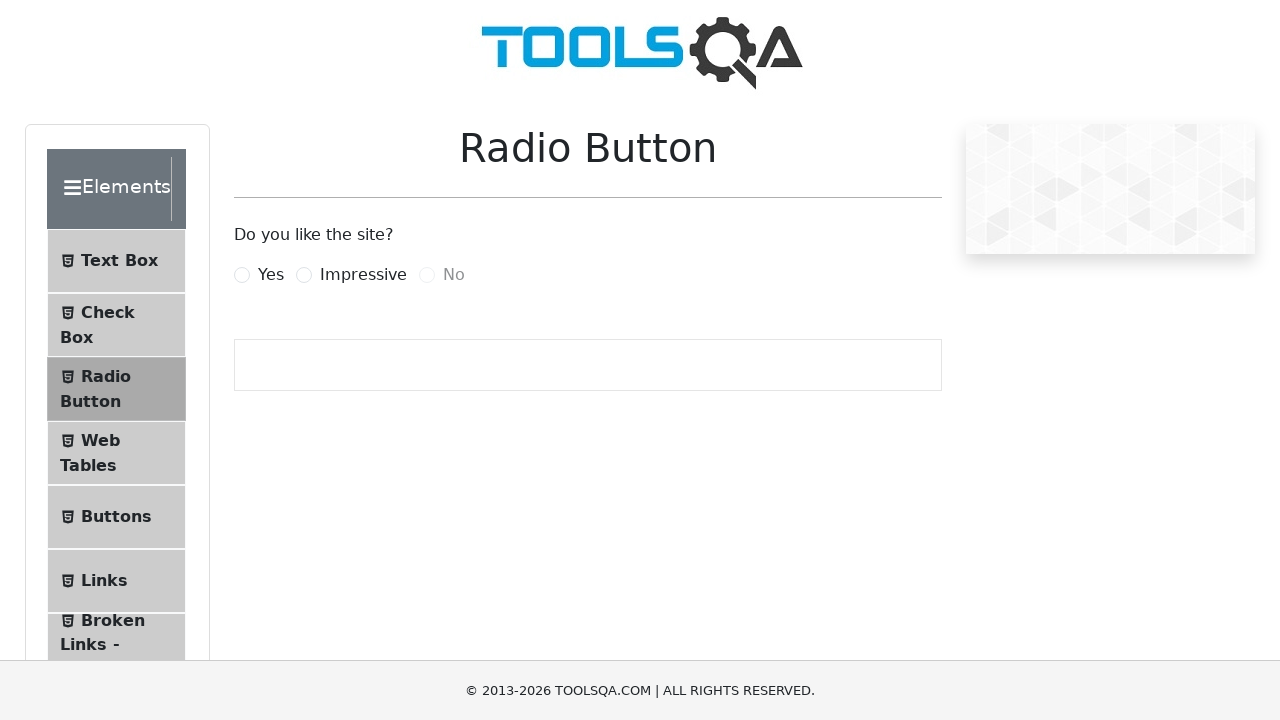

Clicked on Yes radio button at (271, 275) on label[for='yesRadio']
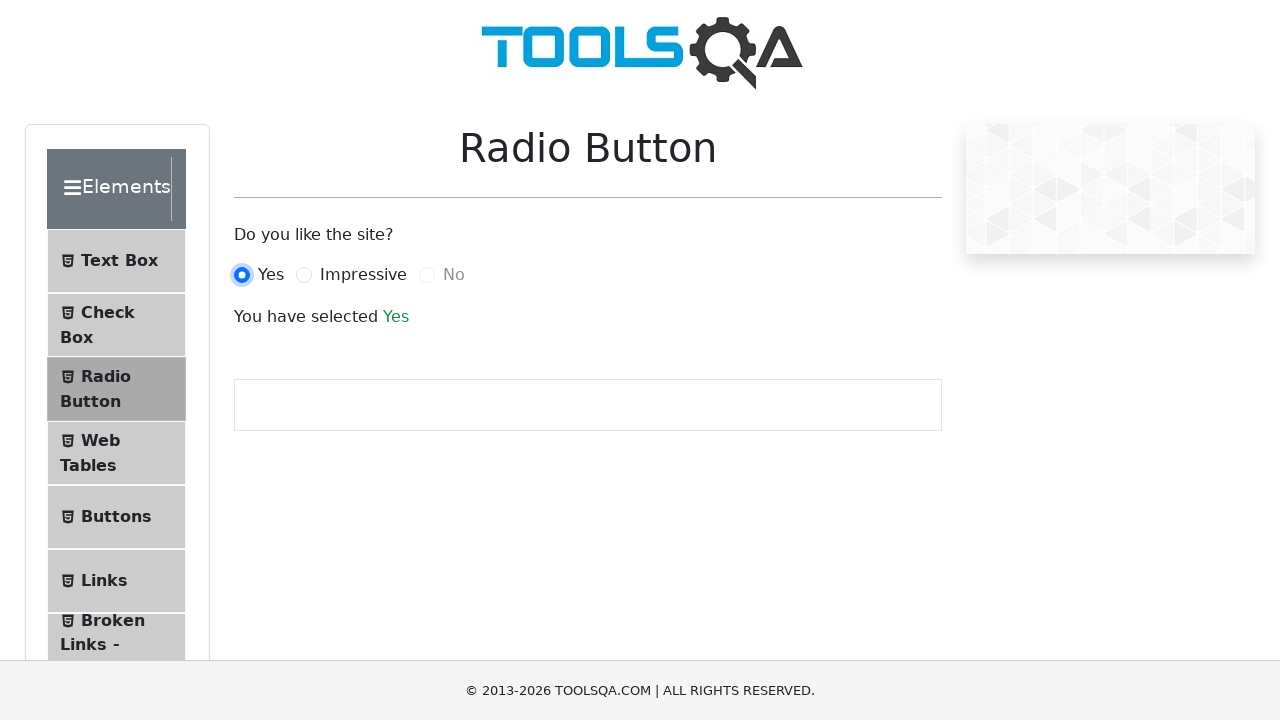

Clicked on Impressive radio button at (363, 275) on label[for='impressiveRadio']
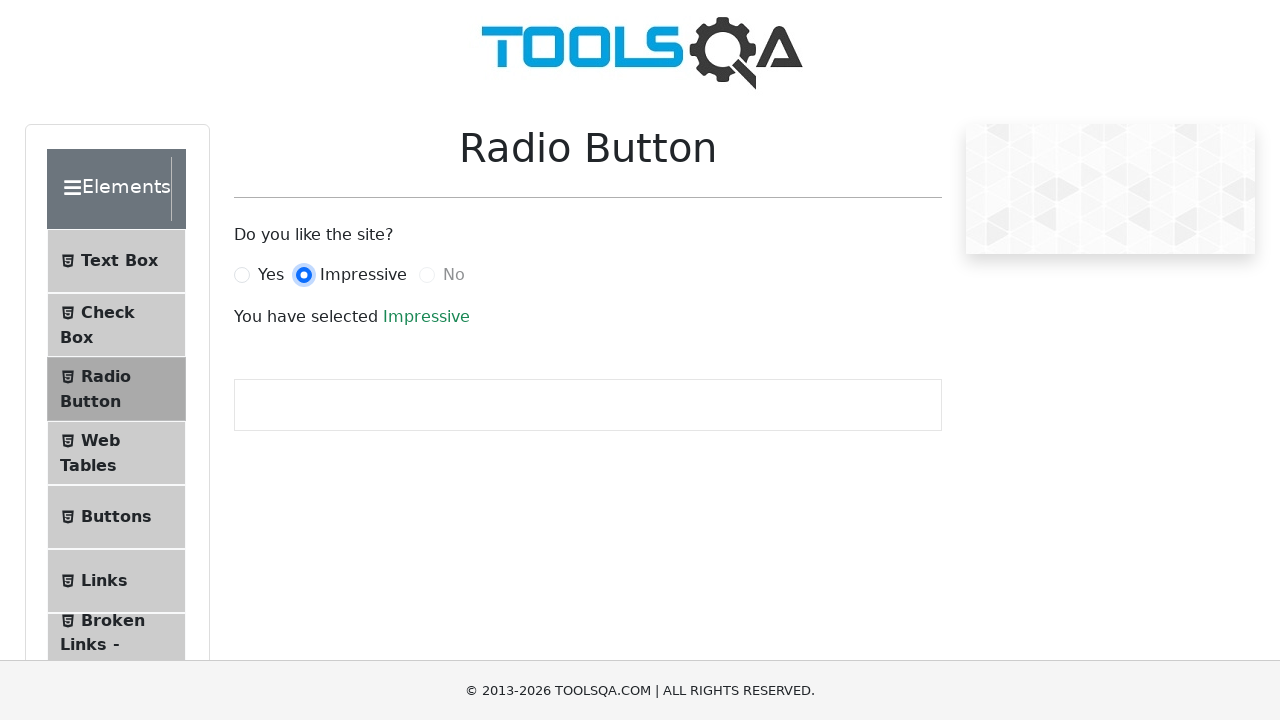

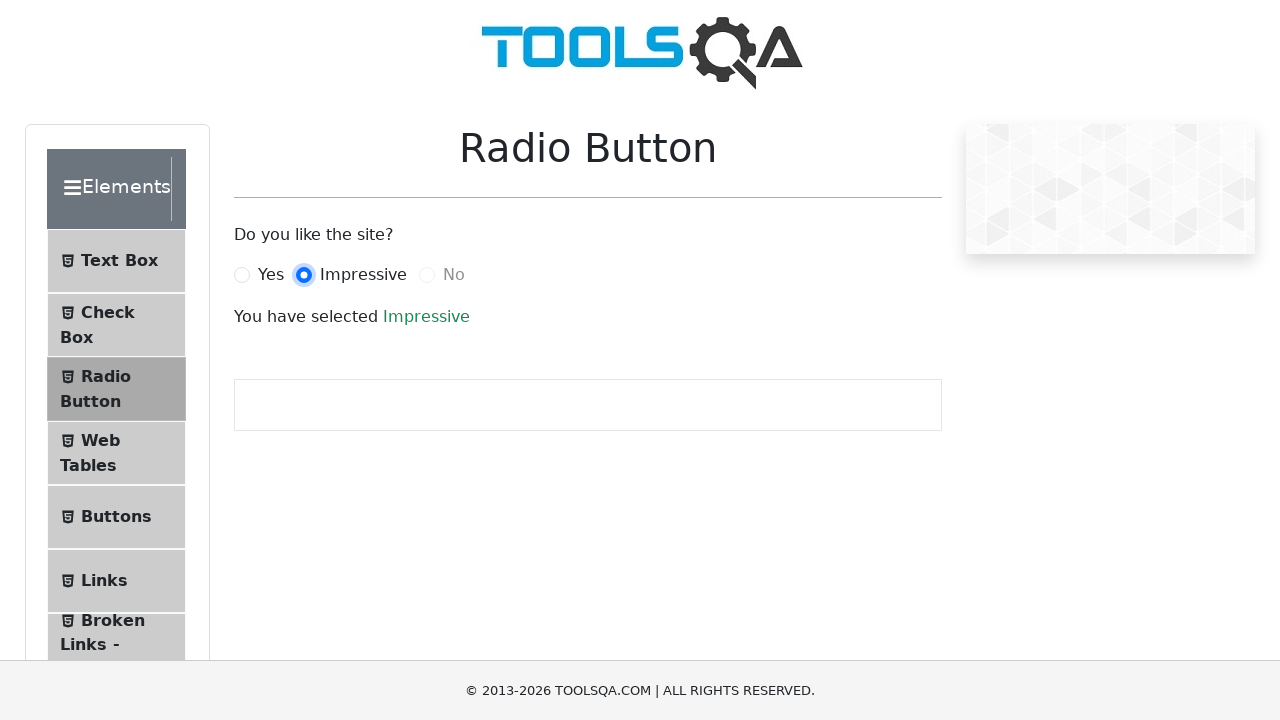